Navigates to Swarthmore College catalog, clicks on a department, and verifies that course listings with links are displayed.

Starting URL: https://catalog.swarthmore.edu/content.php?catoid=7&navoid=194

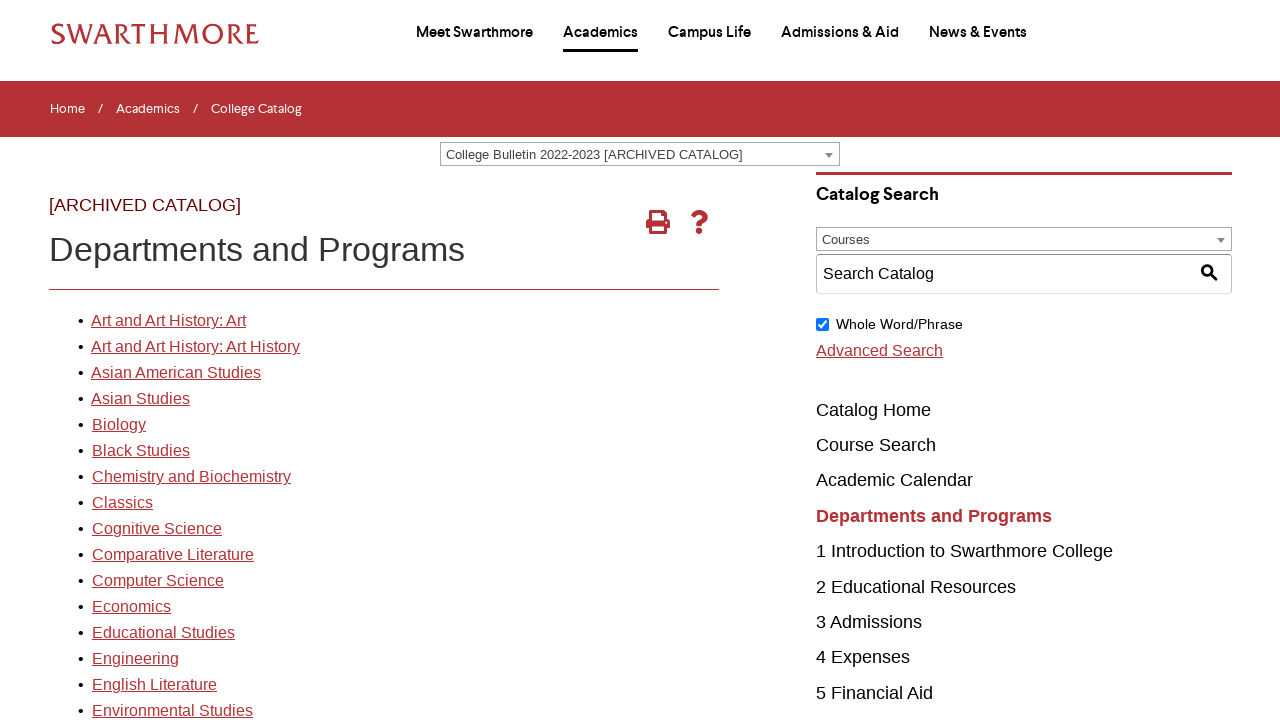

Clicked on the first department link at (168, 321) on xpath=//*[@id='gateway-page']/body/table/tbody/tr[3]/td[1]/table/tbody/tr[2]/td[
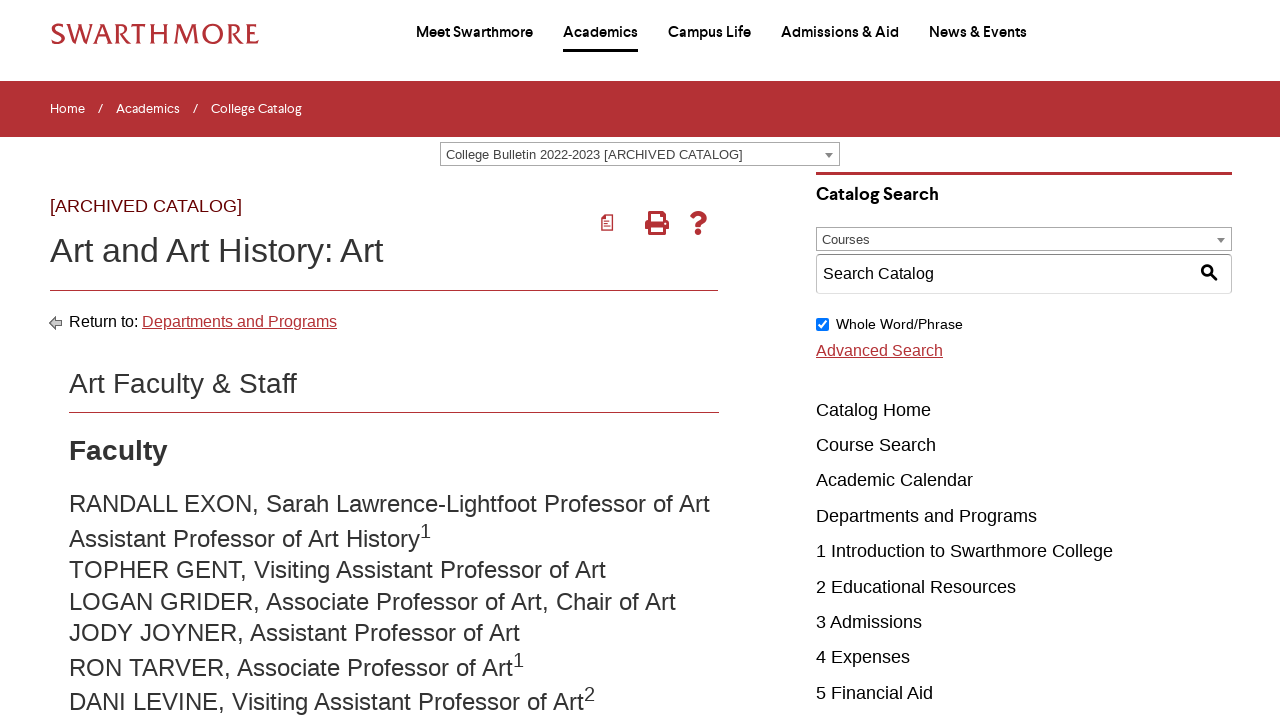

Course listings loaded
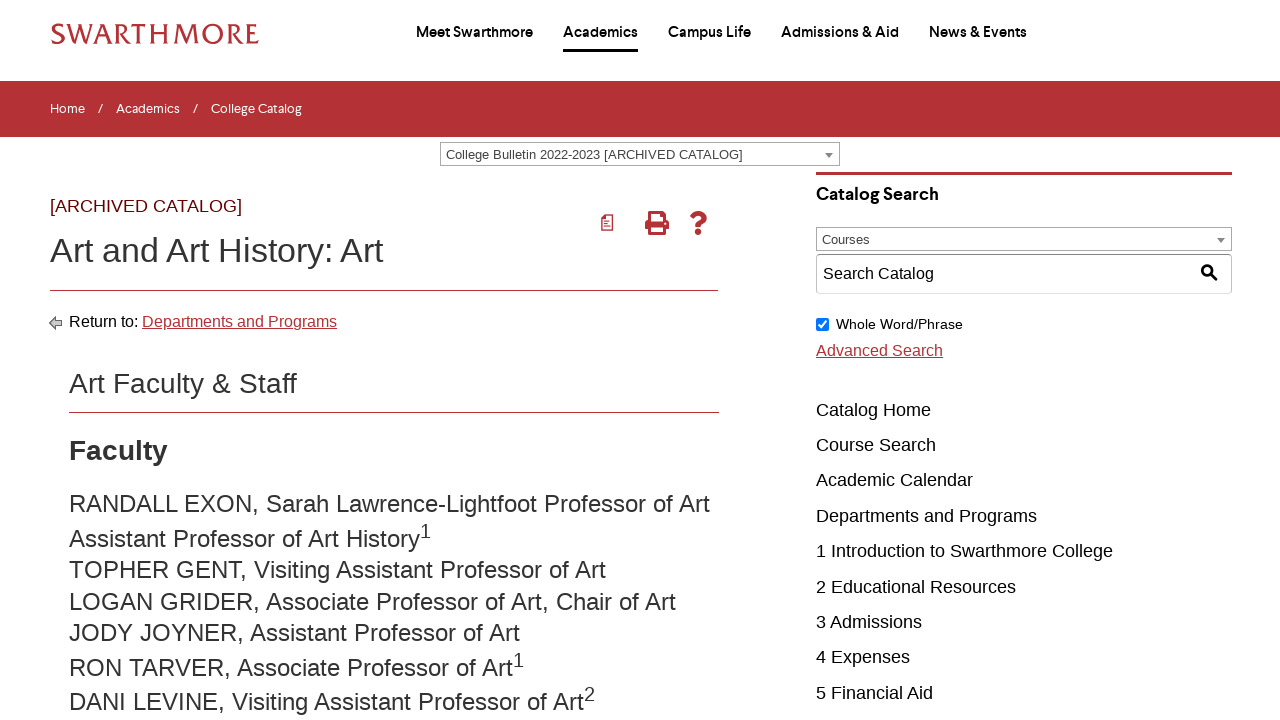

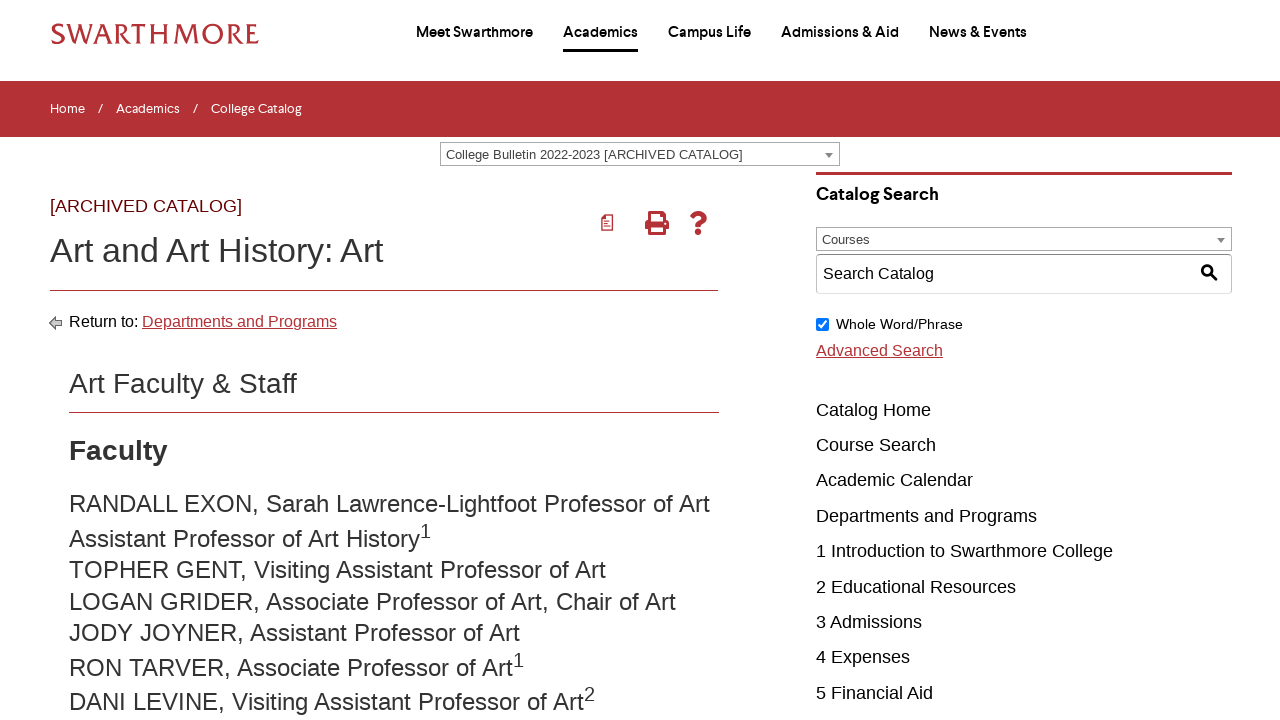